Tests the jQuery UI Autocomplete demo by navigating to the Autocomplete page, switching to the demo iframe, typing a character to trigger suggestions, and selecting "Haskell" from the autocomplete dropdown options.

Starting URL: http://jqueryui.com

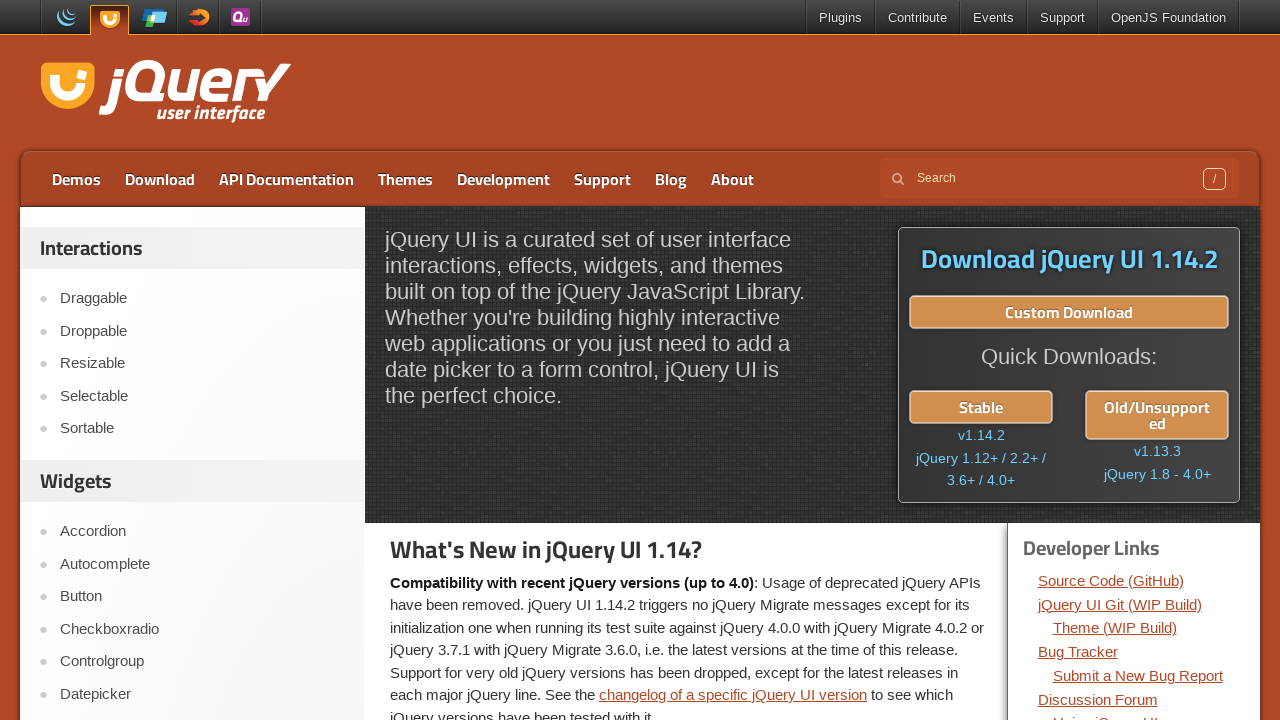

Clicked on Autocomplete link in the sidebar at (202, 564) on xpath=.//*[@id='sidebar']/aside[2]/ul/li[2]/a
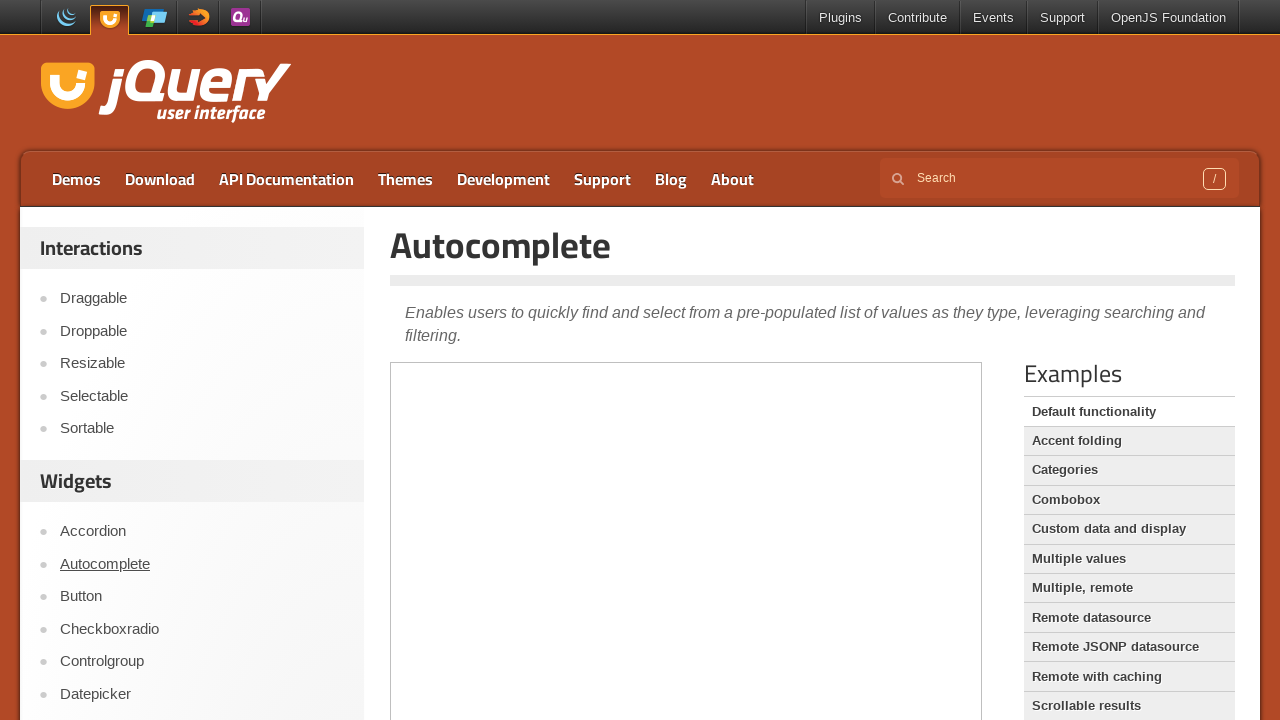

Autocomplete page loaded successfully
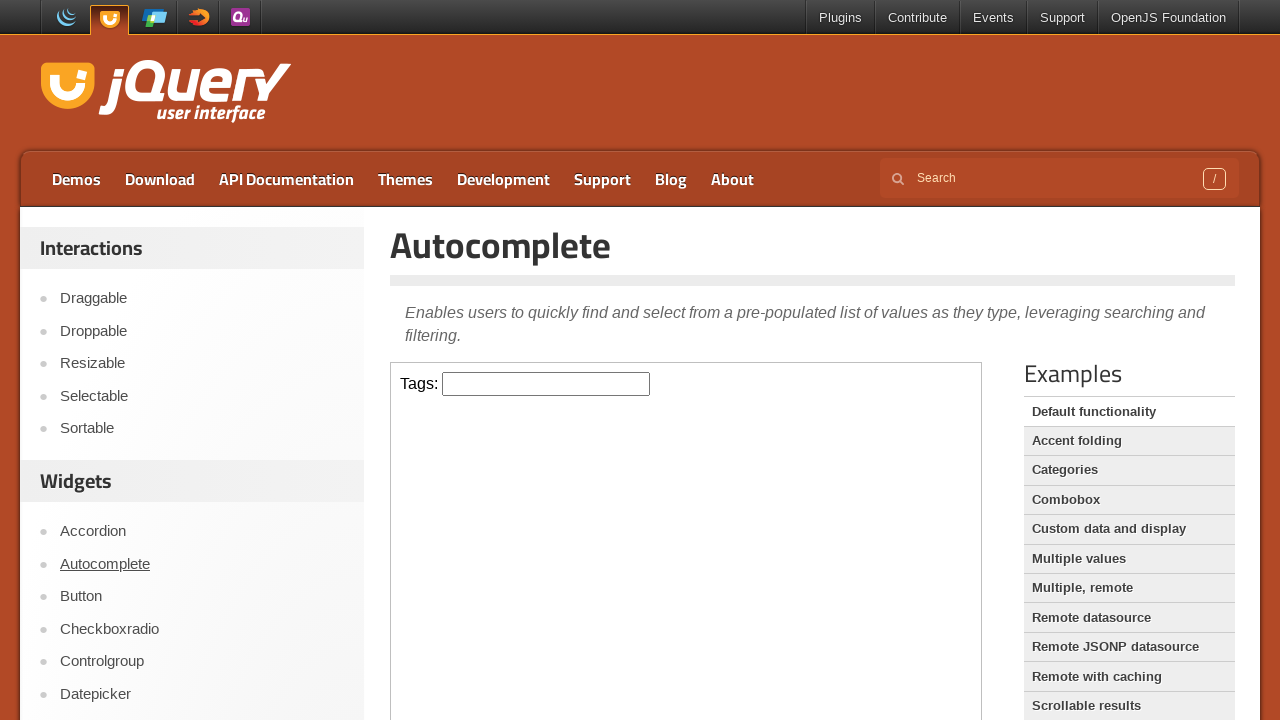

Switched to demo iframe
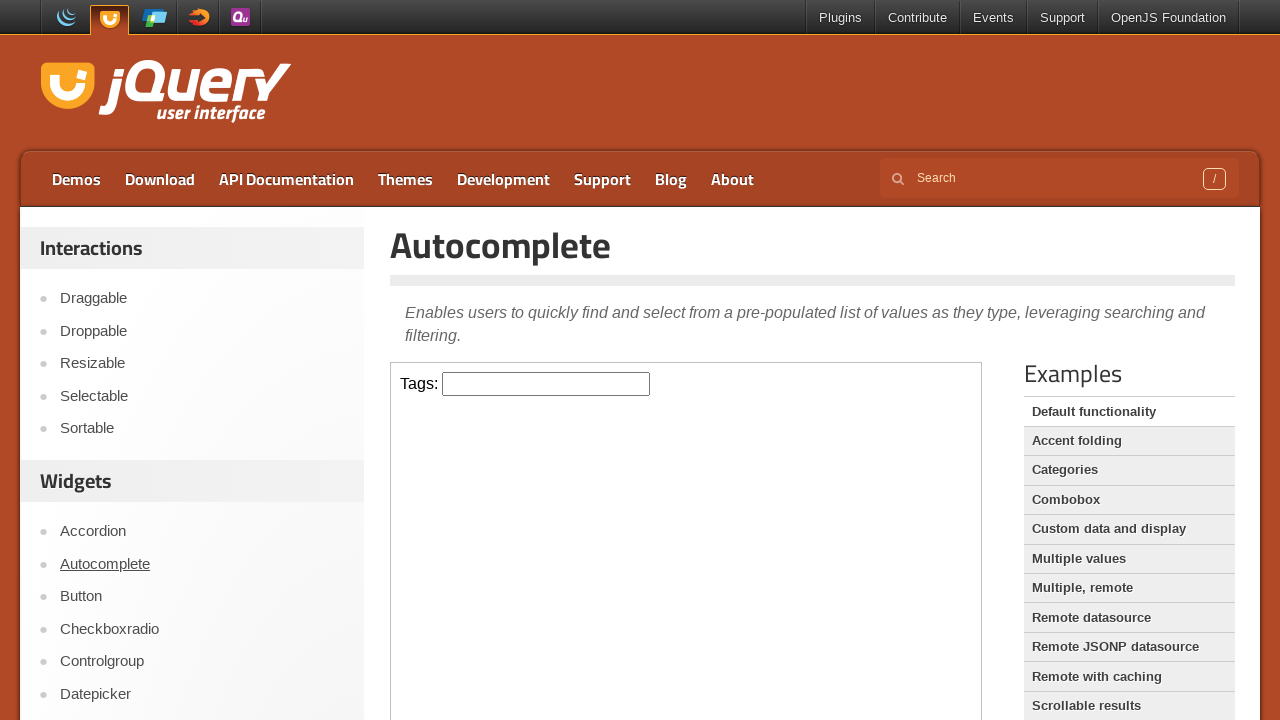

Typed 'E' in the autocomplete input field on .demo-frame >> internal:control=enter-frame >> #tags
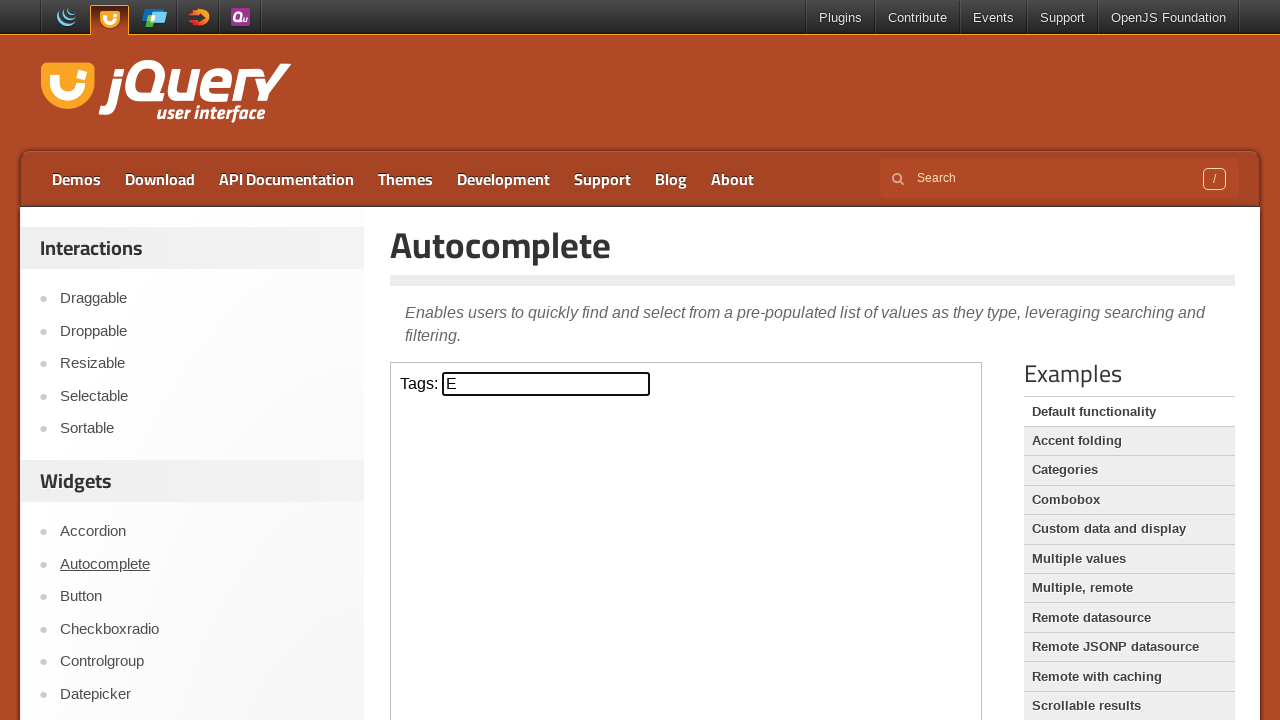

Autocomplete suggestions appeared
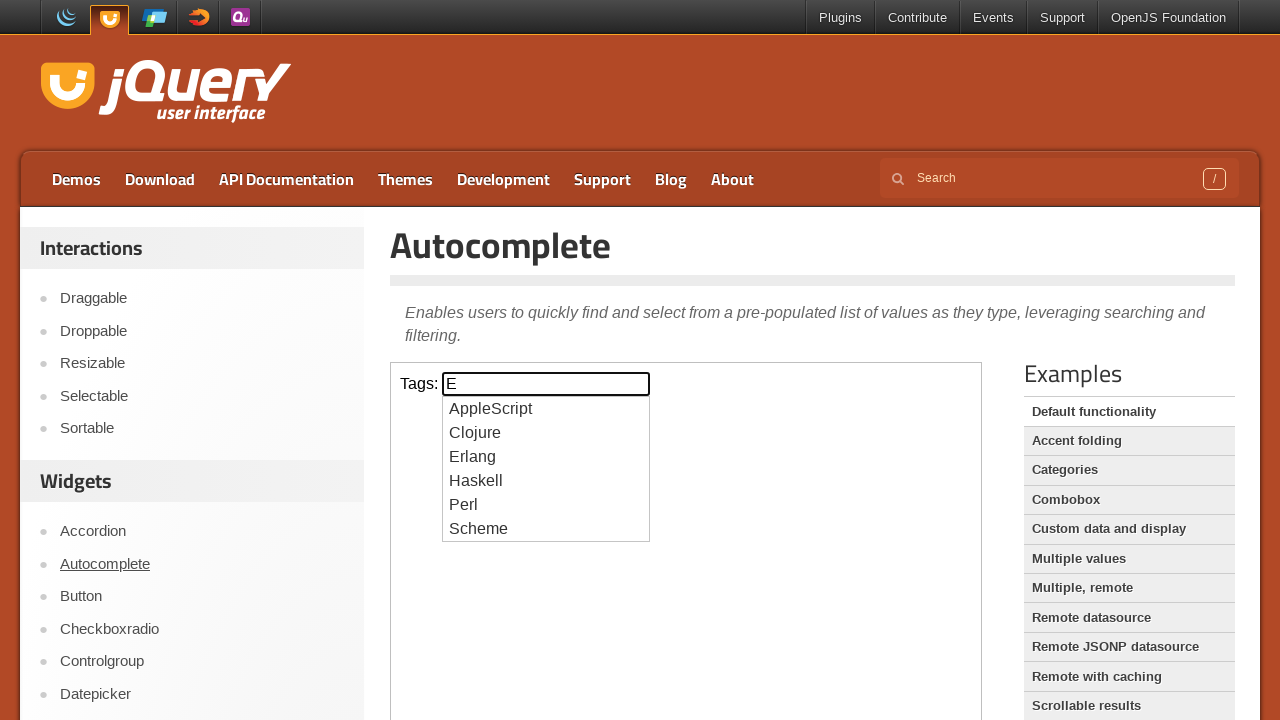

Selected 'Haskell' from autocomplete suggestions at (546, 481) on .demo-frame >> internal:control=enter-frame >> .ui-menu-item >> nth=3
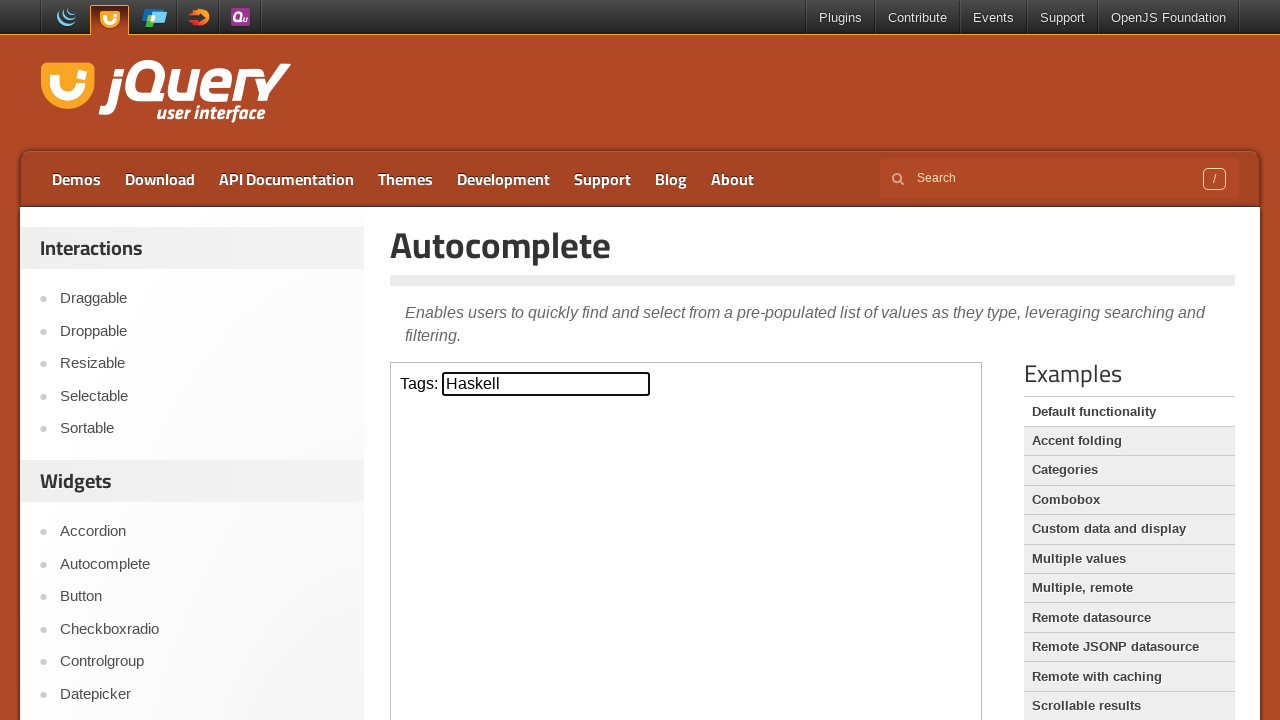

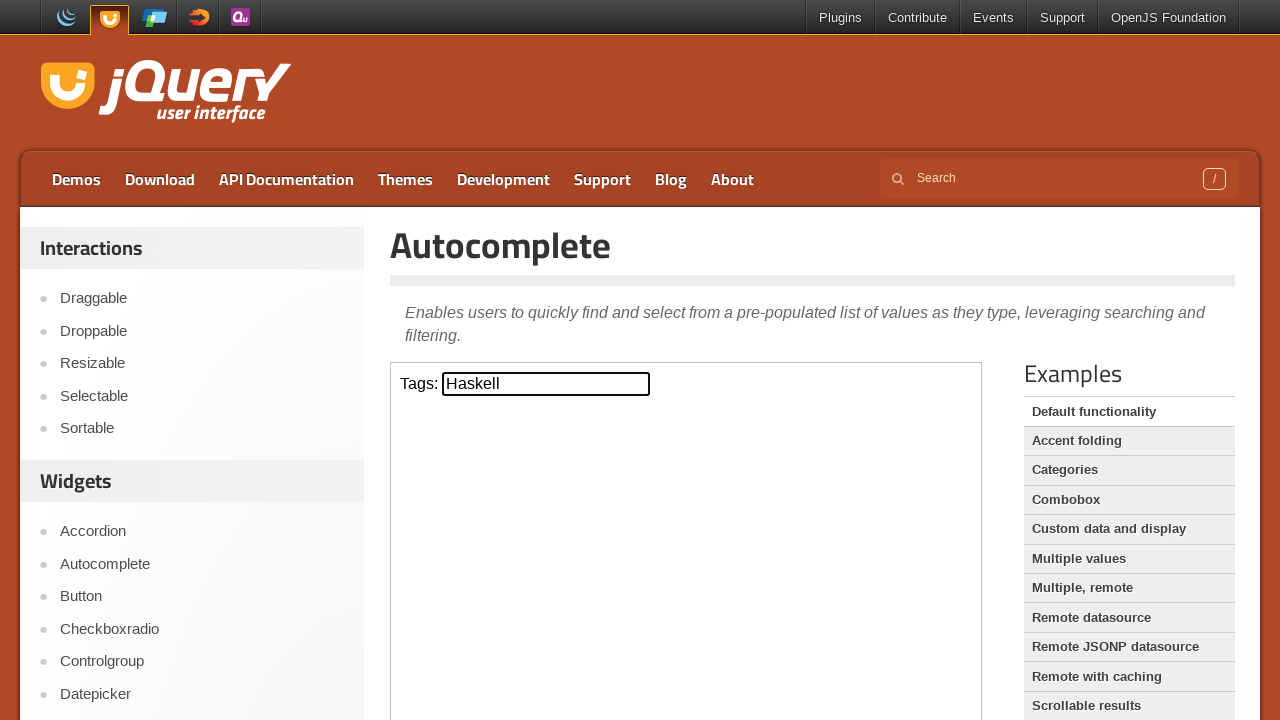